Tests JavaScript alert and confirm dialogs by entering text and triggering alert/confirm buttons

Starting URL: https://rahulshettyacademy.com/AutomationPractice/

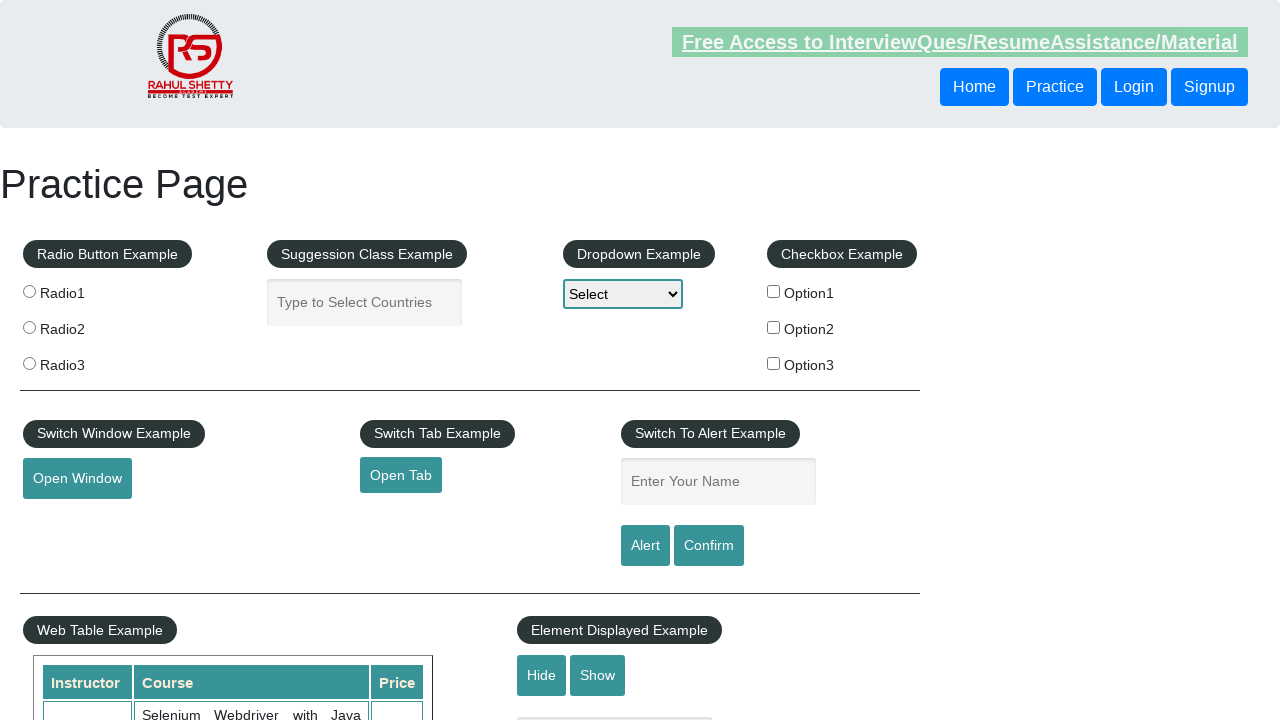

Filled name input field with 'TestUser' on input[placeholder='Enter Your Name']
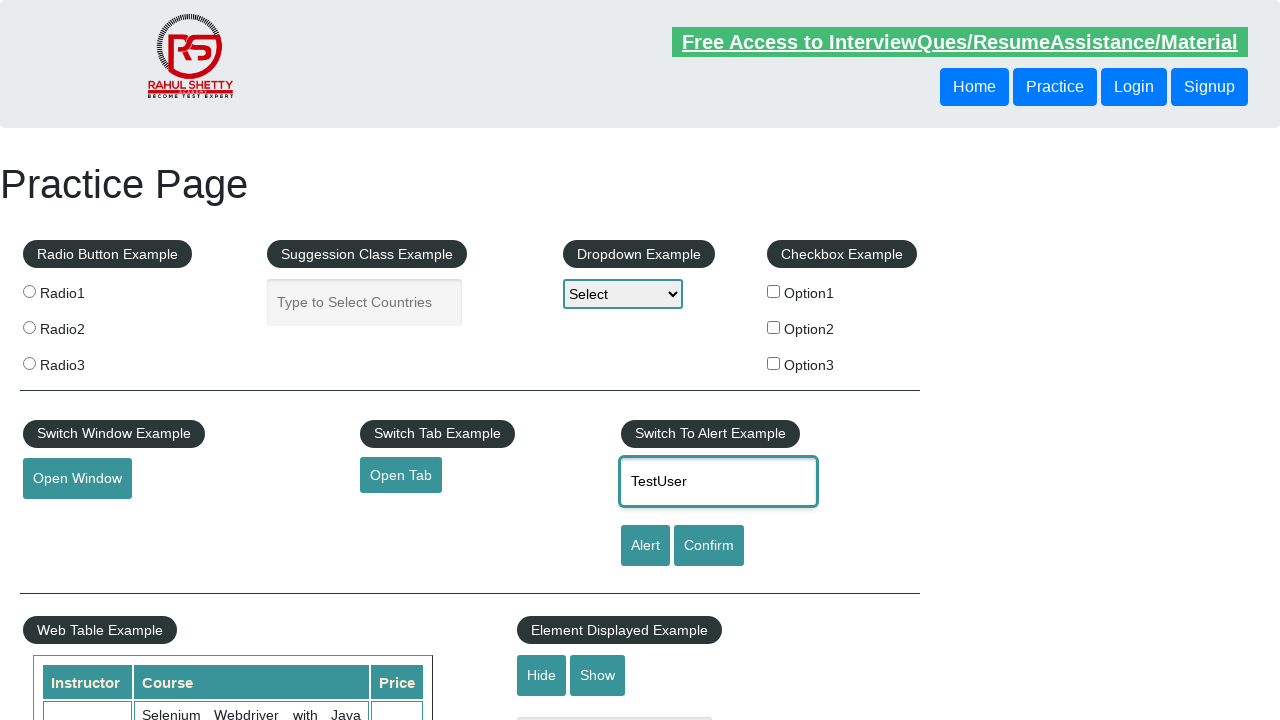

Set up dialog handler to accept alerts
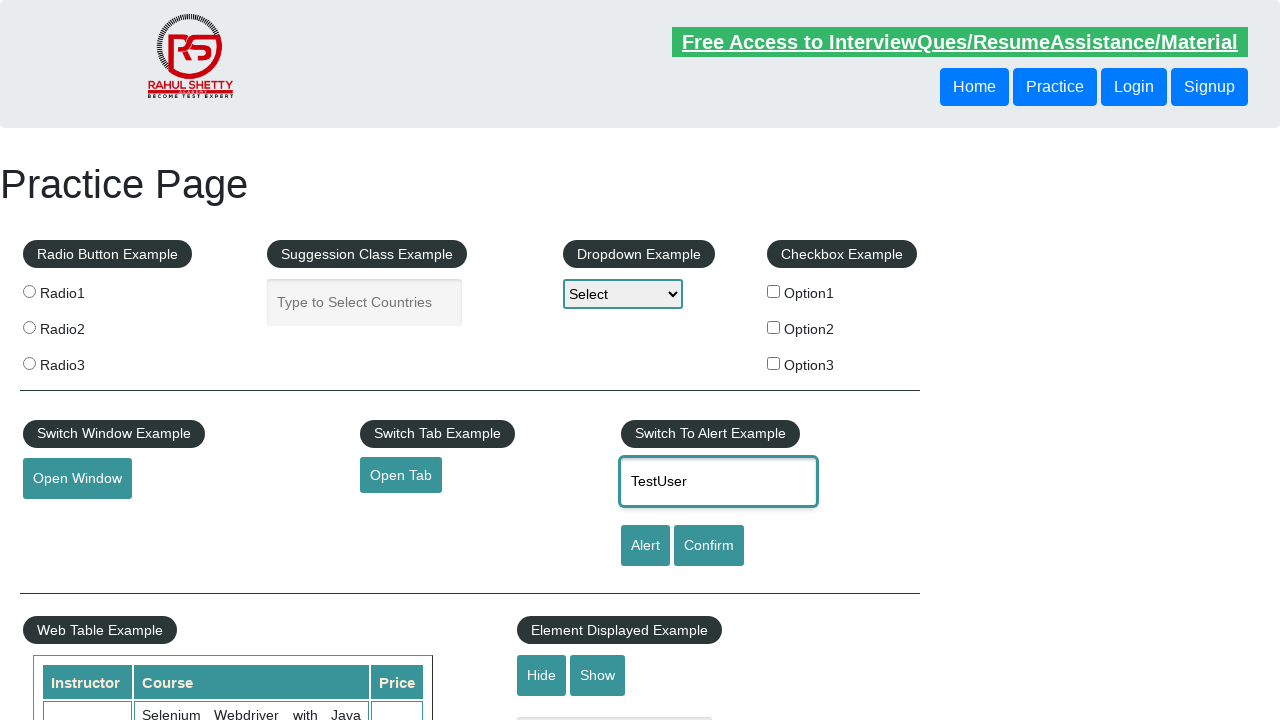

Clicked alert button to trigger JavaScript alert dialog at (645, 546) on #alertbtn
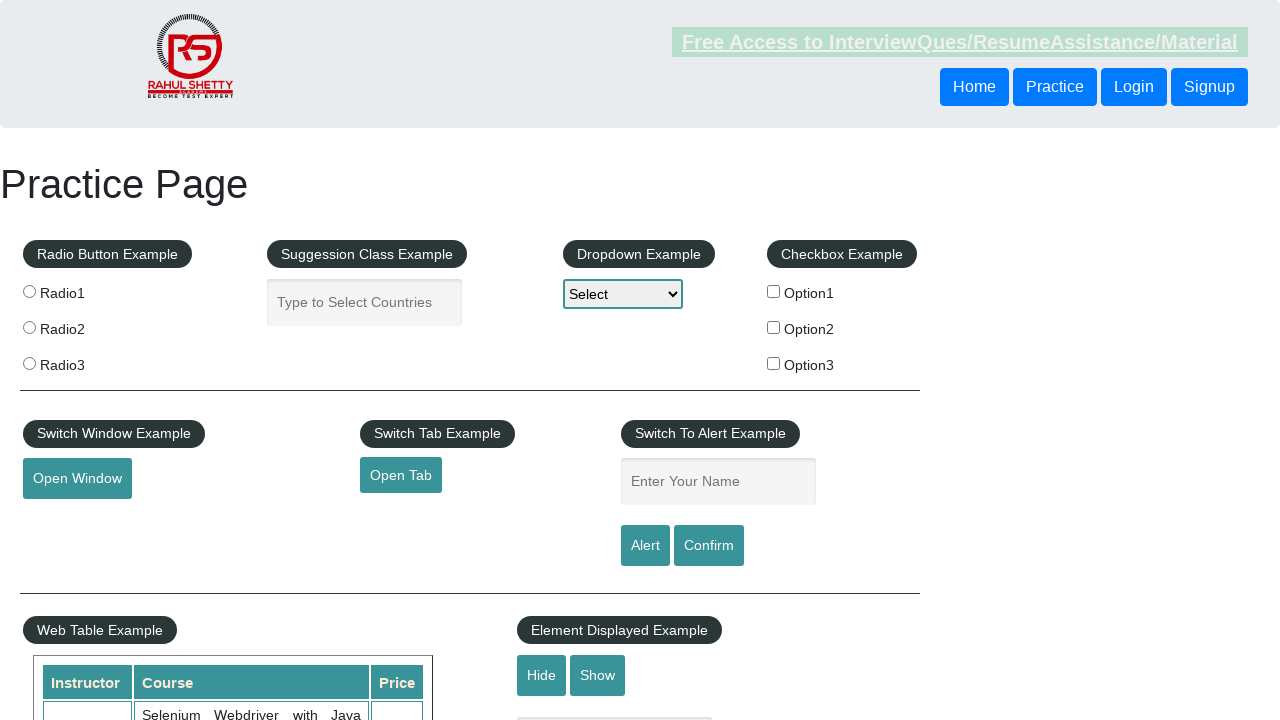

Filled name input field again with 'TestUser' on input[placeholder='Enter Your Name']
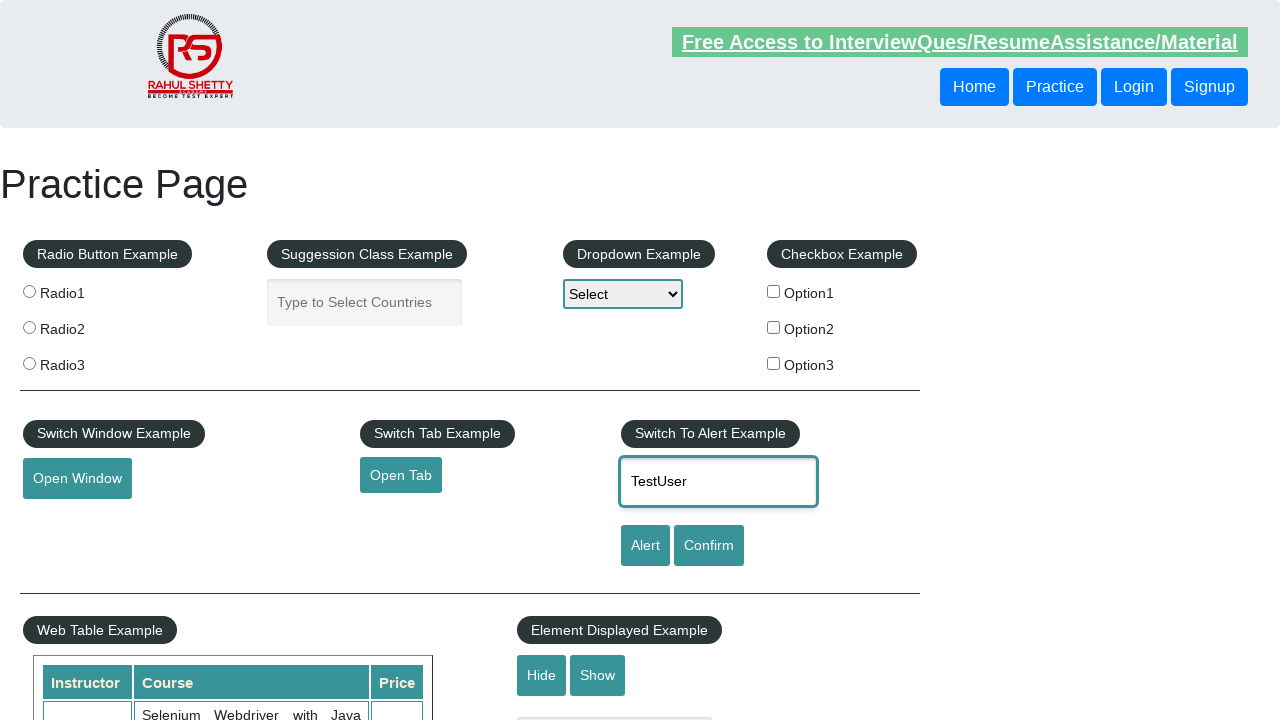

Clicked confirm button to trigger JavaScript confirm dialog at (709, 546) on #confirmbtn
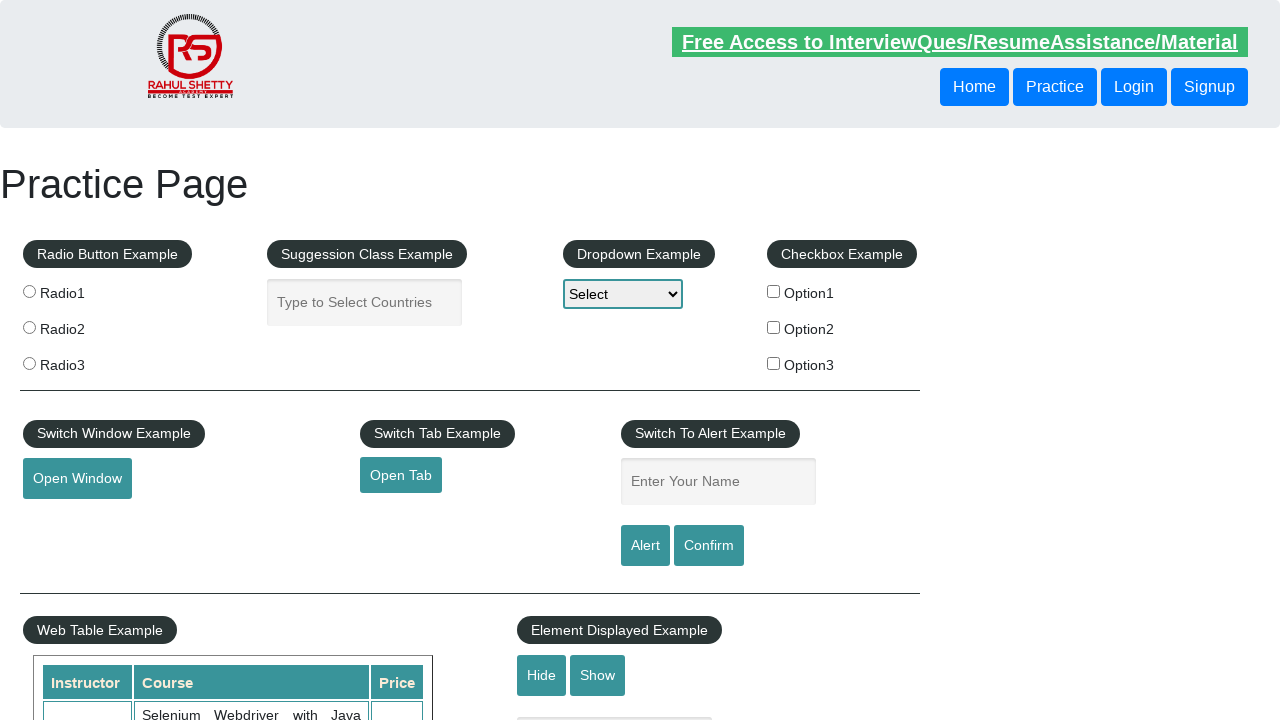

Set up dialog handler to dismiss/cancel confirm dialogs
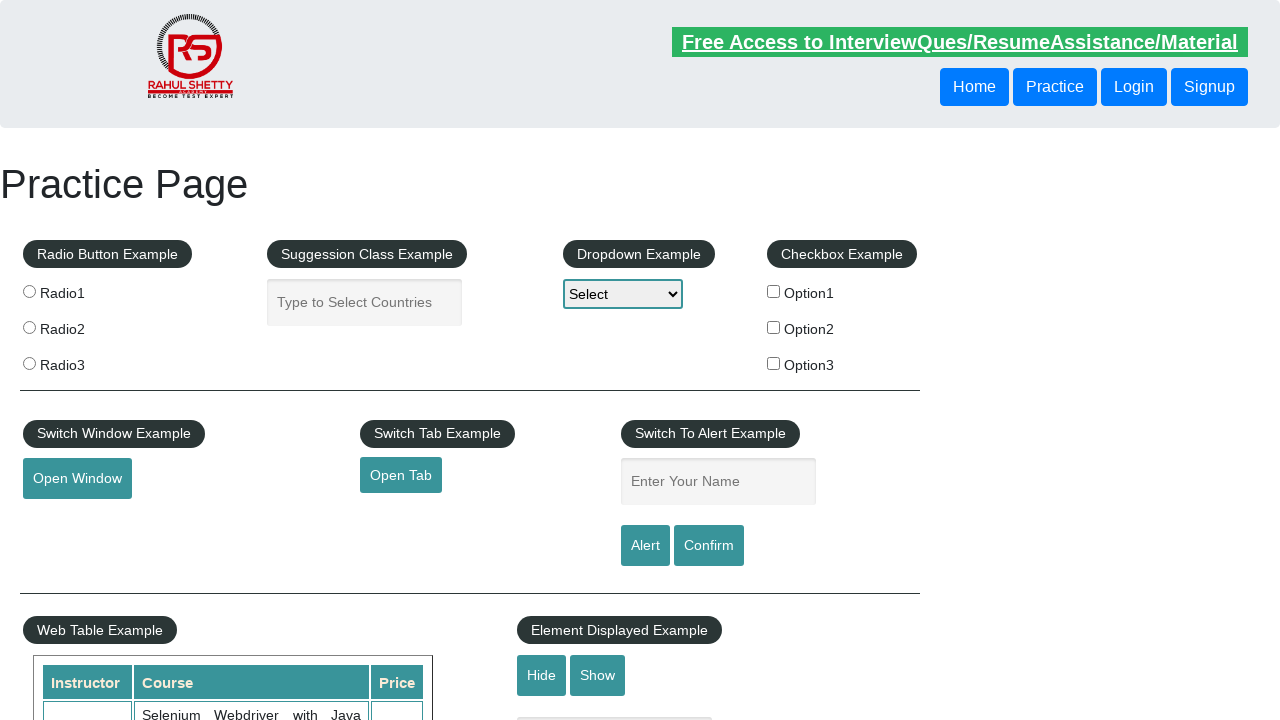

Clicked confirm button again and dismissed the resulting confirm dialog at (709, 546) on #confirmbtn
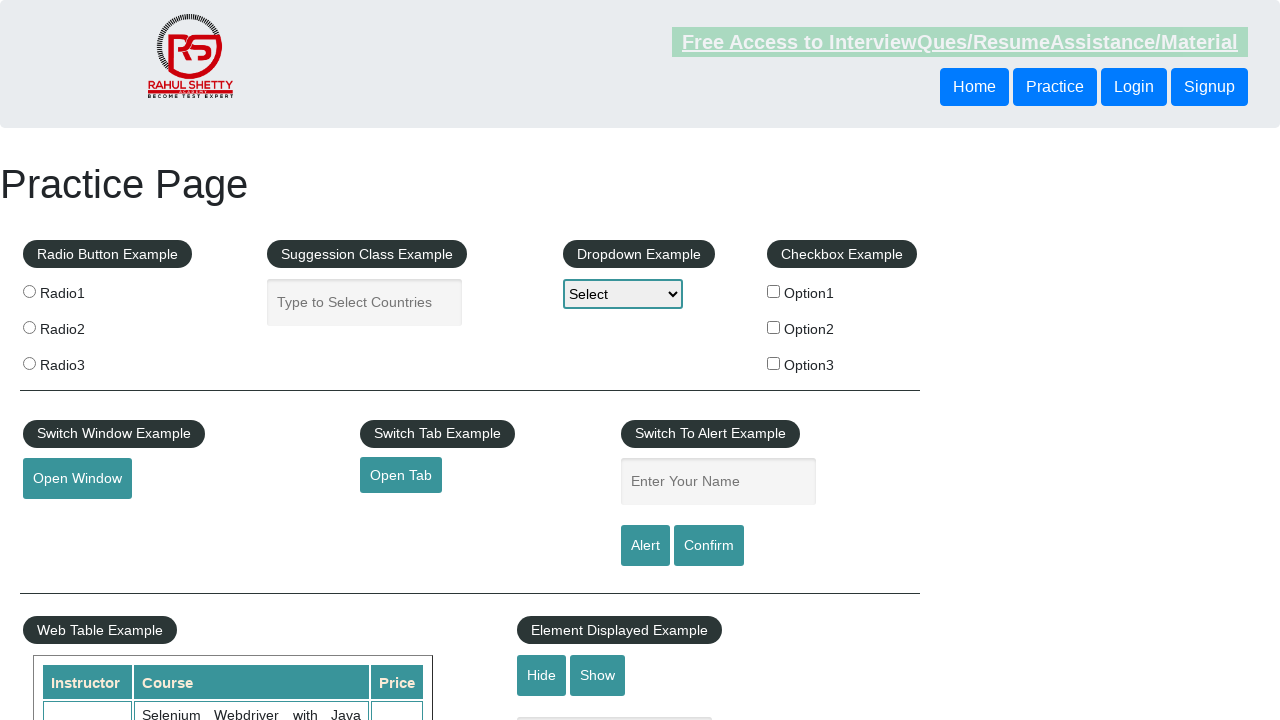

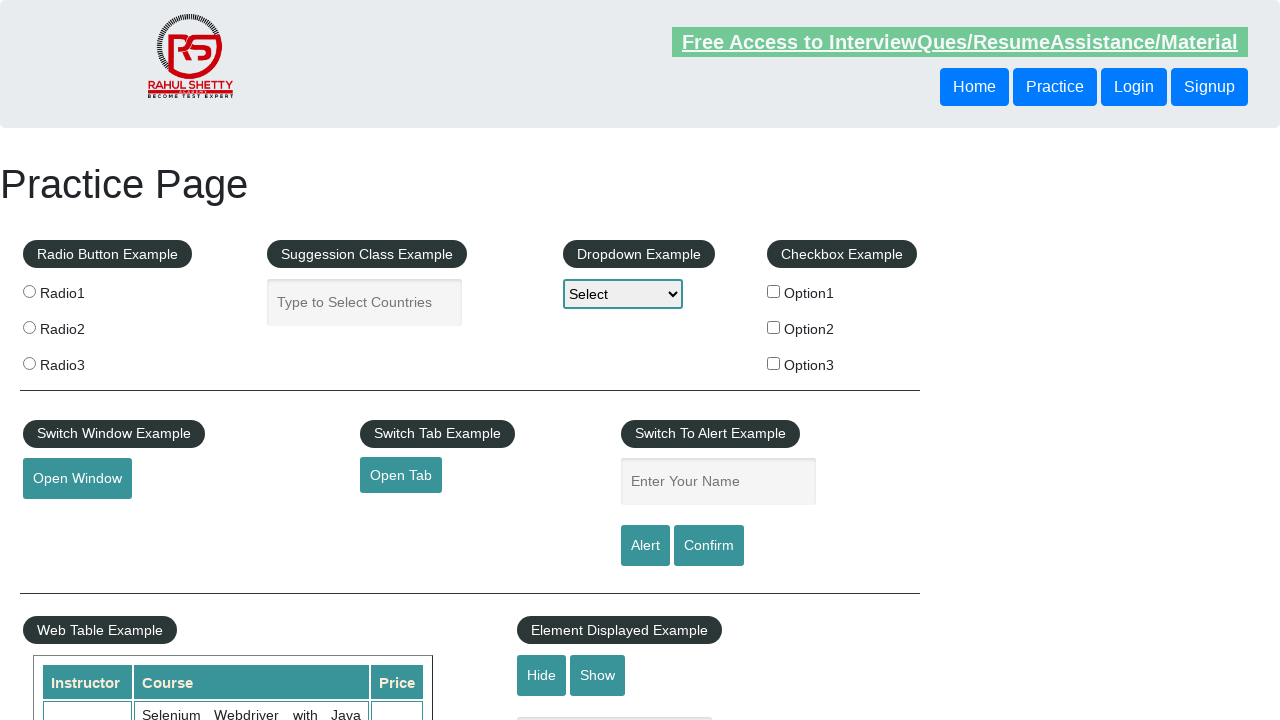